Tests a practice registration form by filling all fields including personal information, date of birth, subjects, hobbies, file upload, and location, then verifies the submitted data in a results table.

Starting URL: https://demoqa.com/automation-practice-form

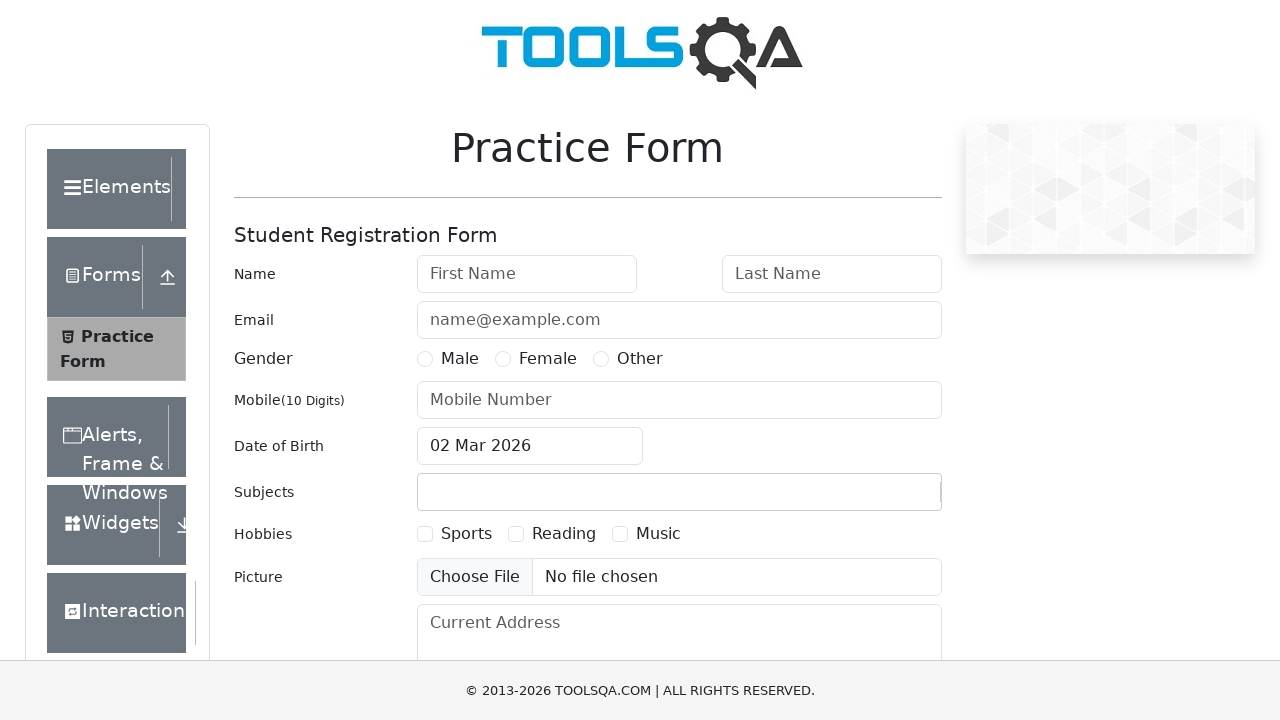

Removed fixed banner element
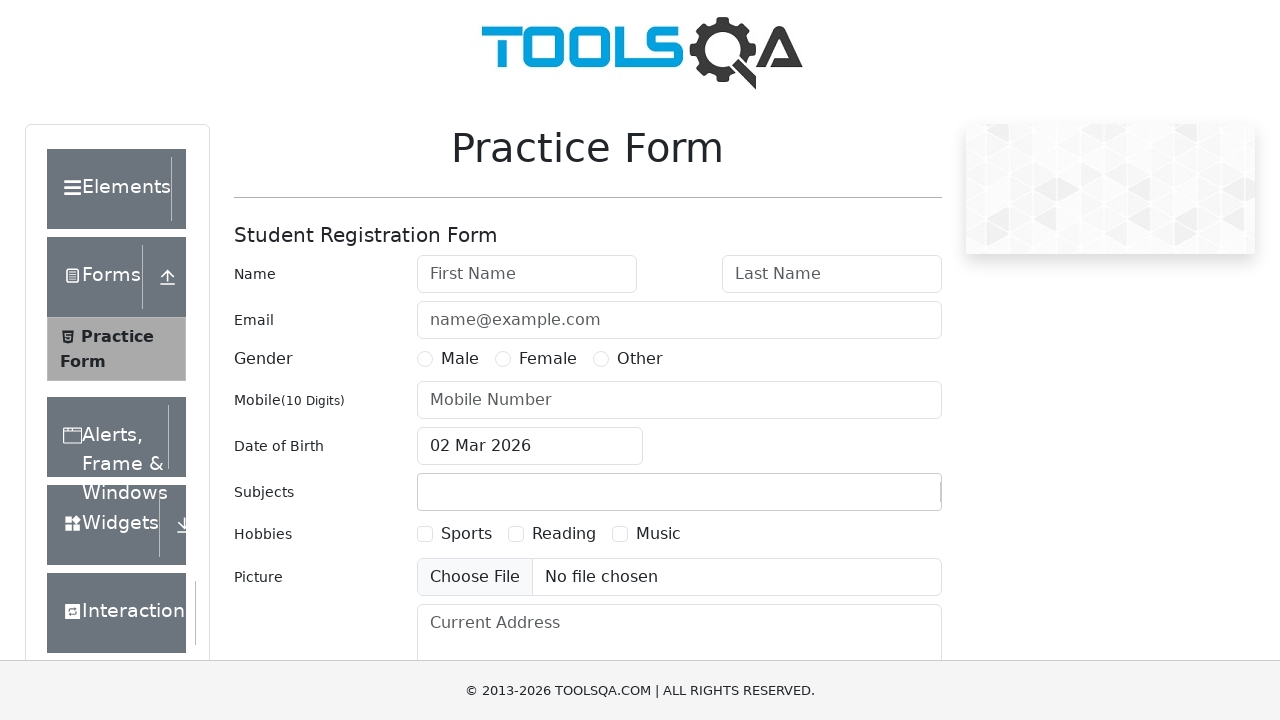

Removed footer element
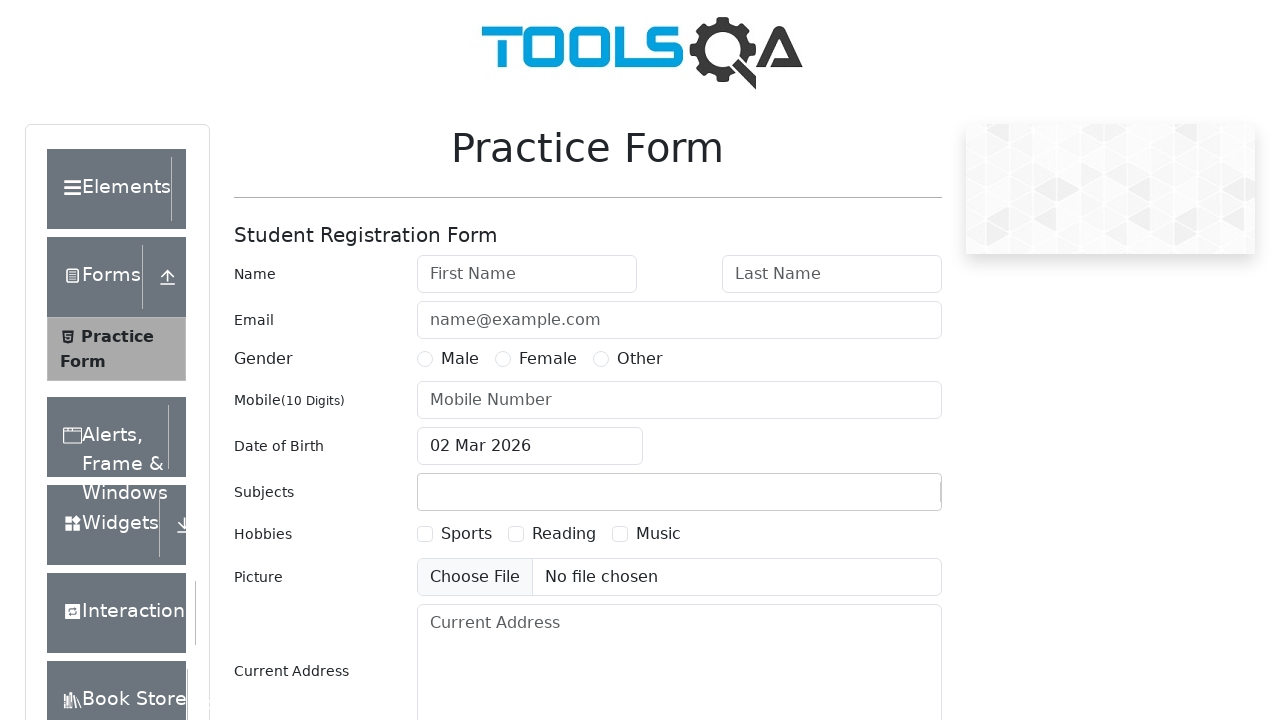

Filled first name with 'Maiya' on #firstName
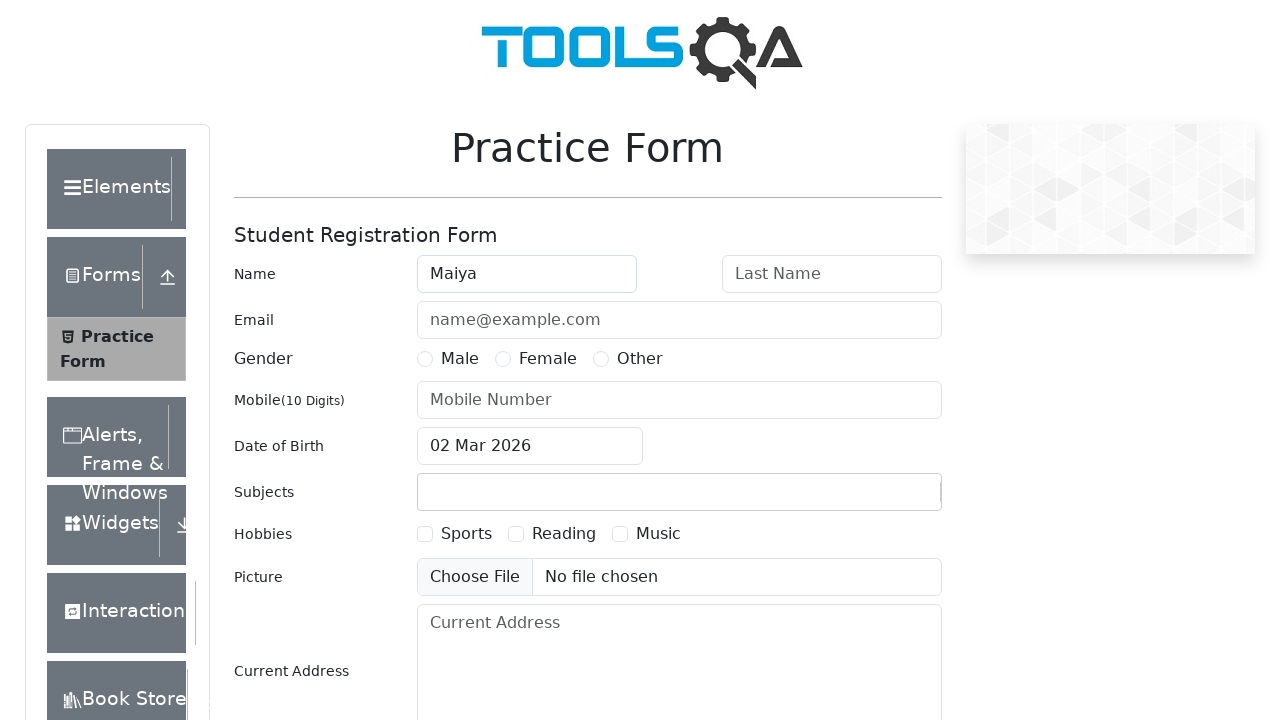

Filled last name with 'M' on #lastName
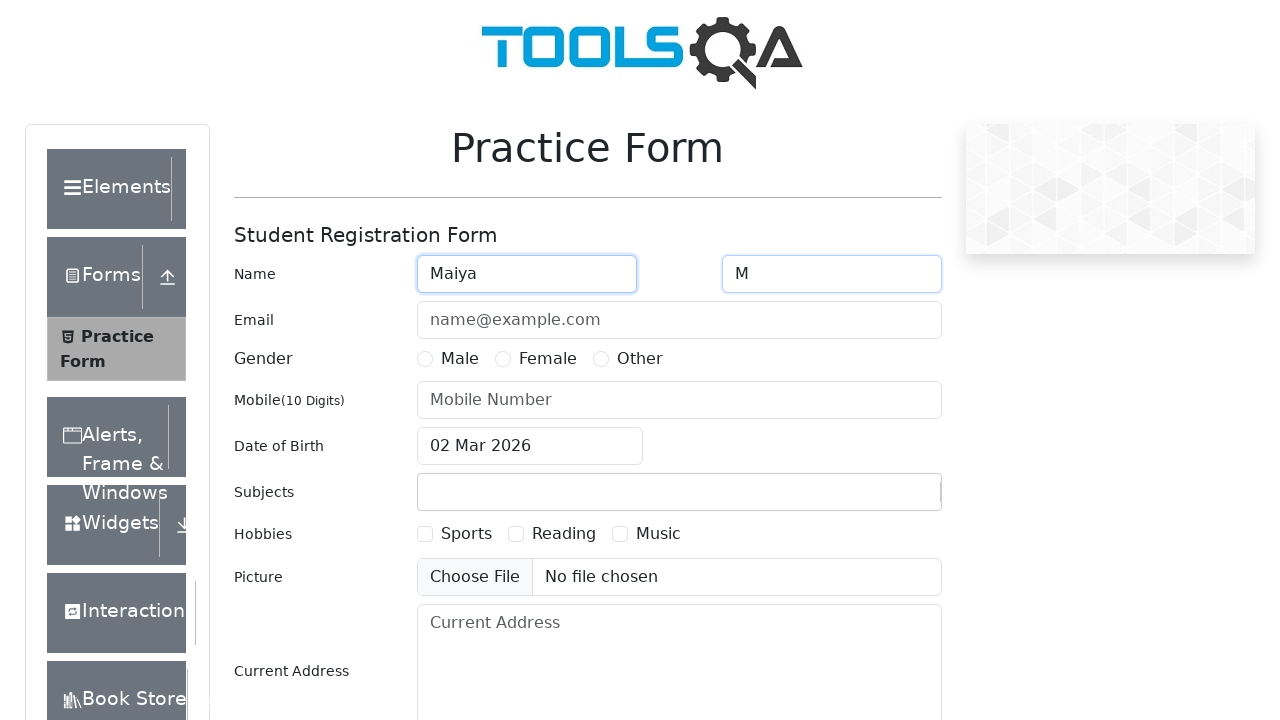

Filled email with 'maiya@mail.ru' on #userEmail
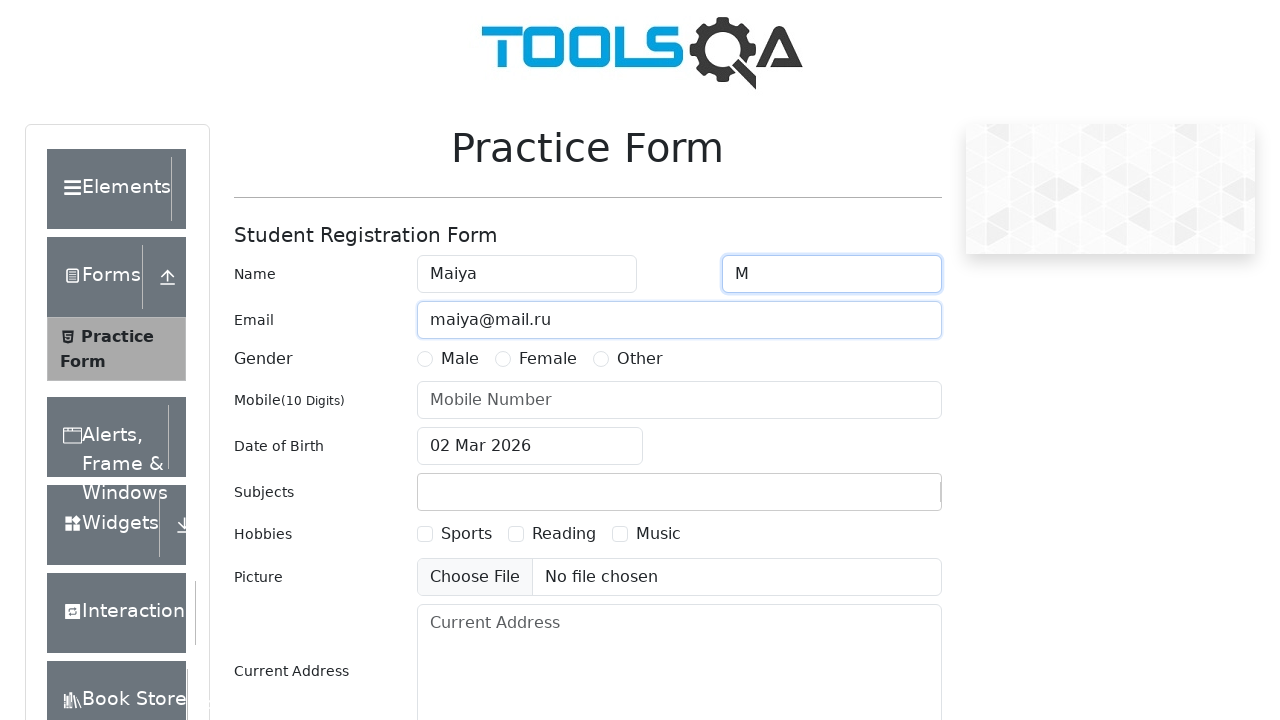

Selected 'Female' gender option at (548, 359) on #genterWrapper >> internal:text="Female"i
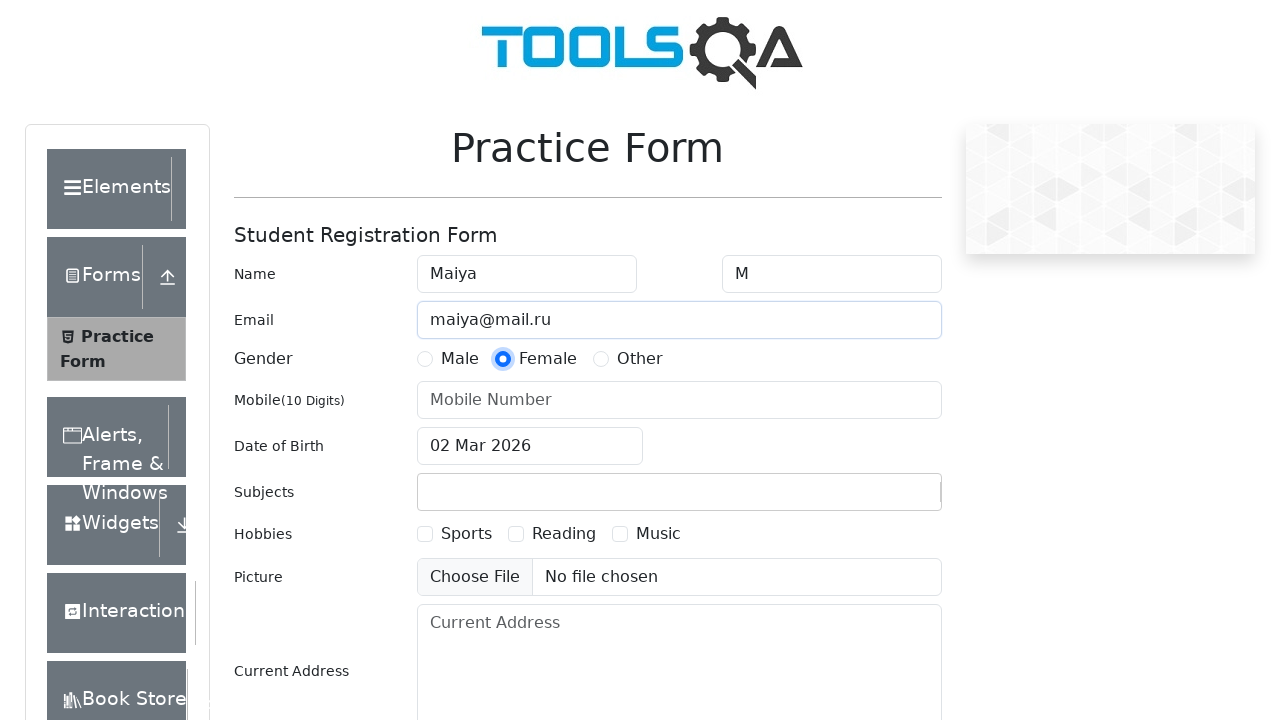

Filled phone number with '8800900889' on #userNumber
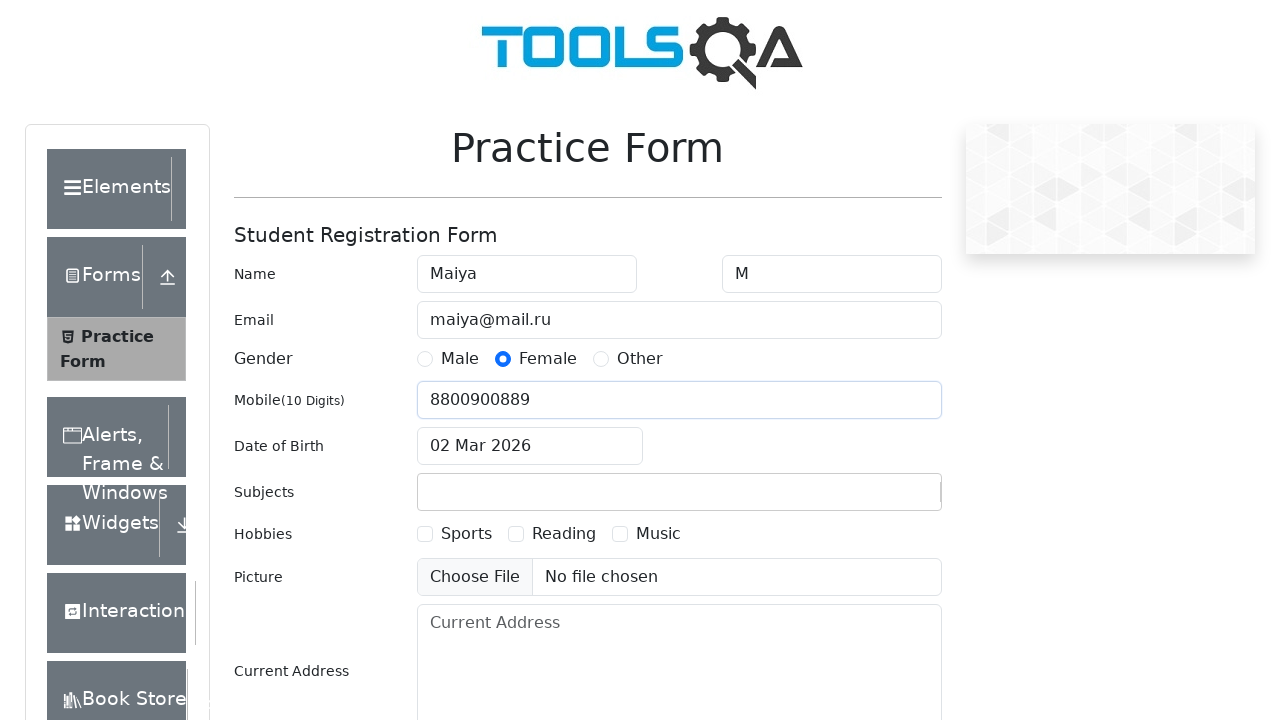

Clicked date of birth input field at (530, 446) on #dateOfBirthInput
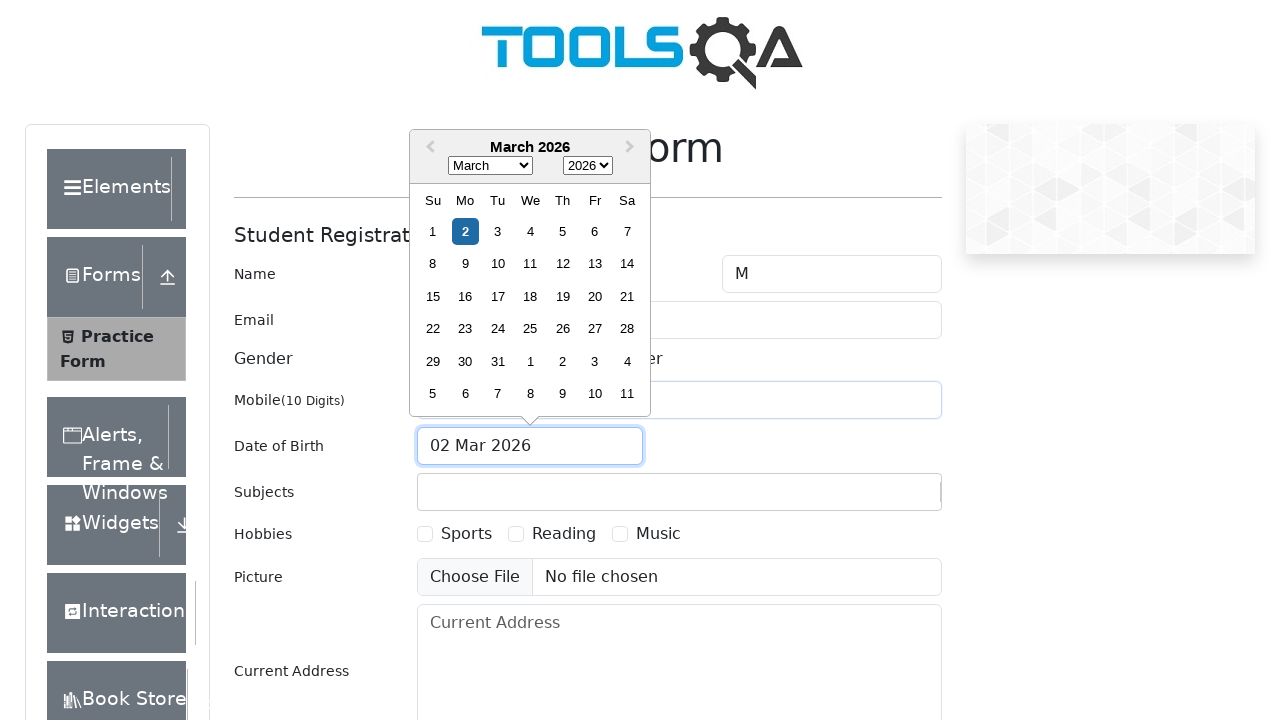

Selected 'June' month on .react-datepicker__month-select
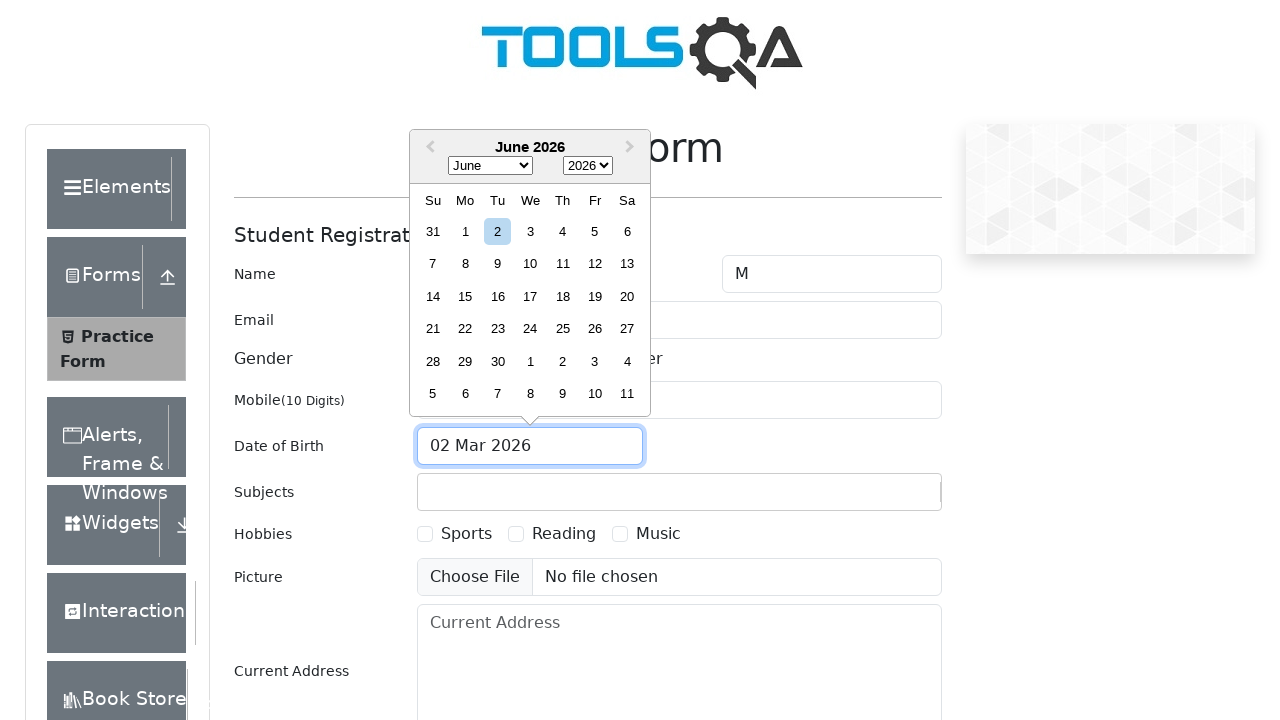

Selected '1996' year on .react-datepicker__year-select
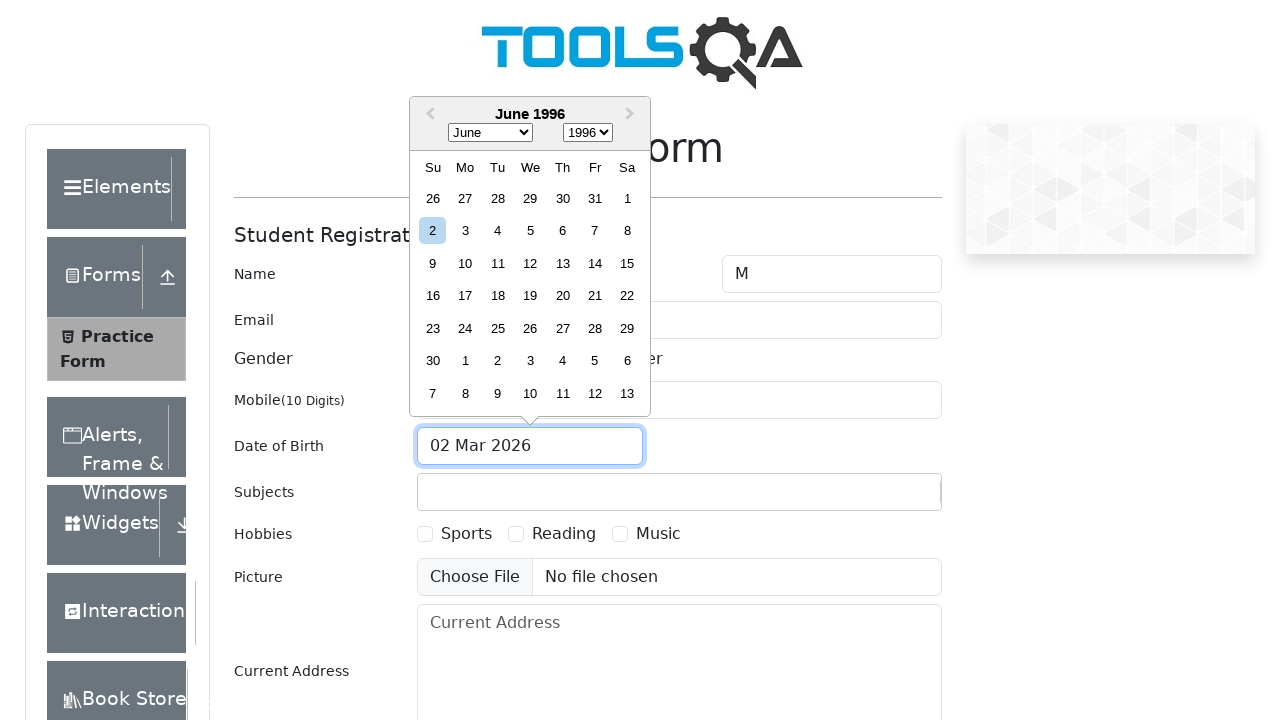

Selected day '25' from date picker at (498, 328) on div.react-datepicker__day >> internal:has-text="25"i >> nth=0
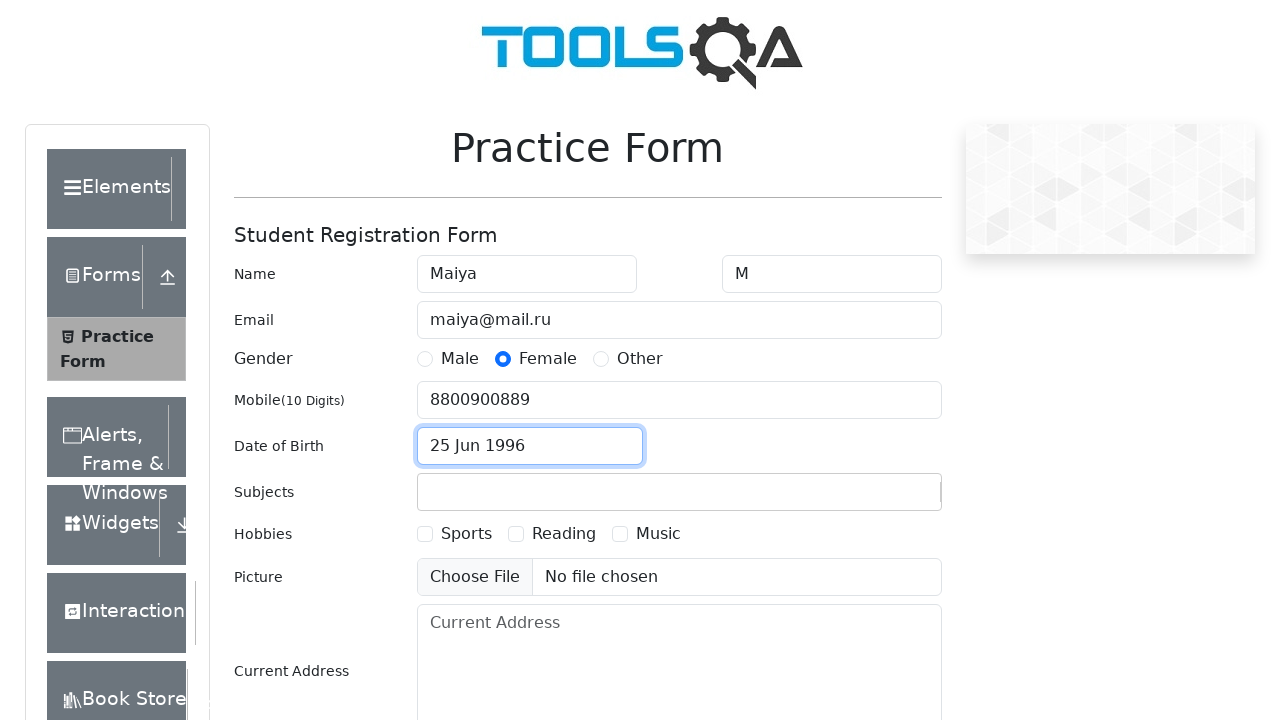

Typed 'M' in subjects field on #subjectsInput
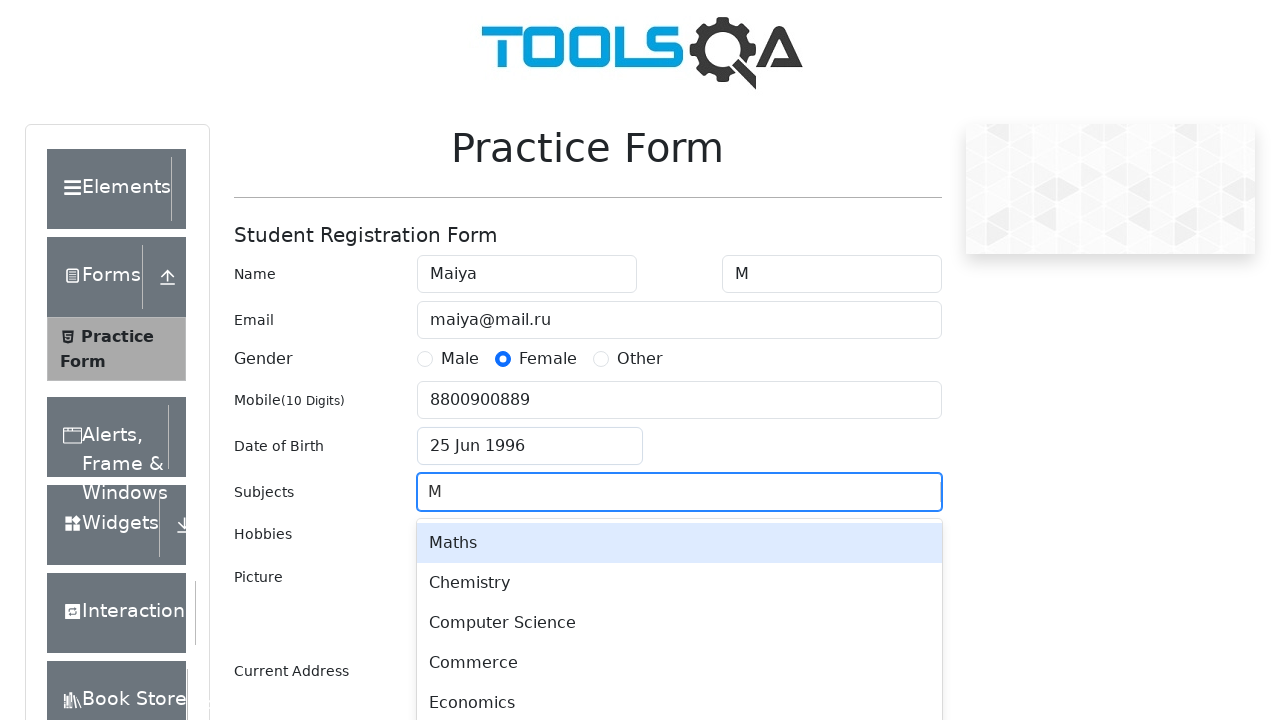

Pressed Enter to confirm subject 'M' on #subjectsInput
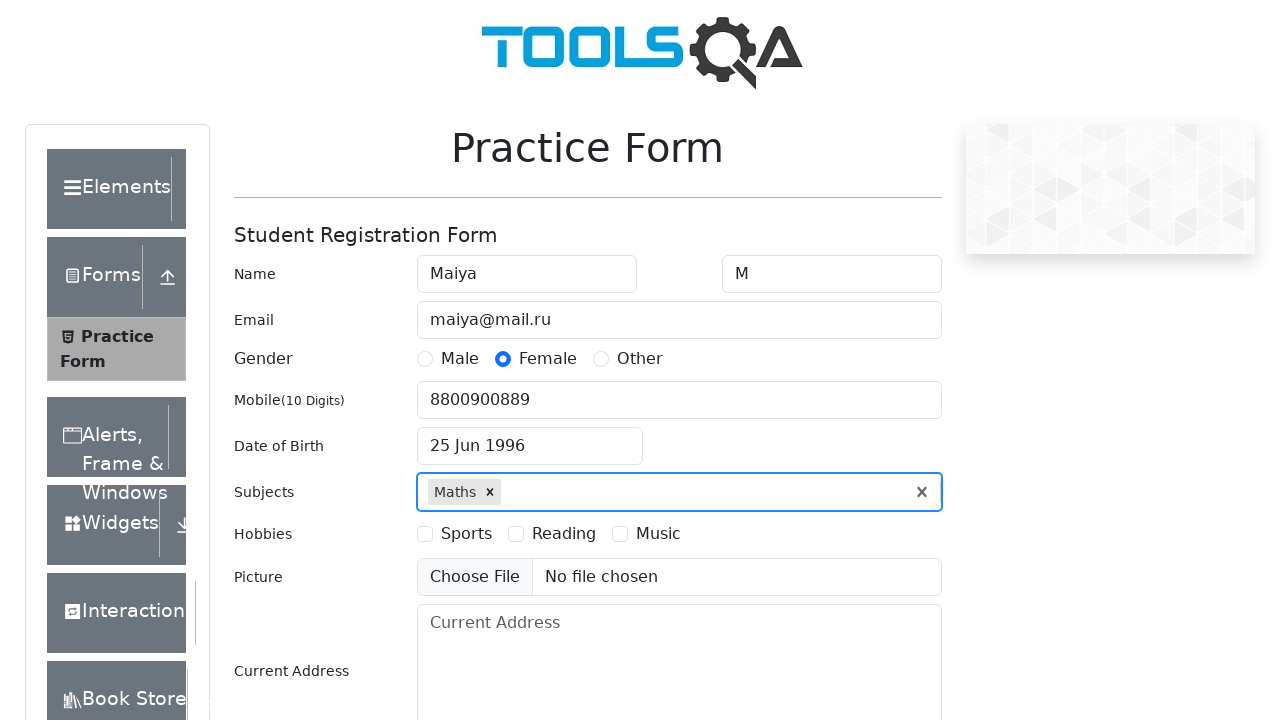

Typed 'B' in subjects field on #subjectsInput
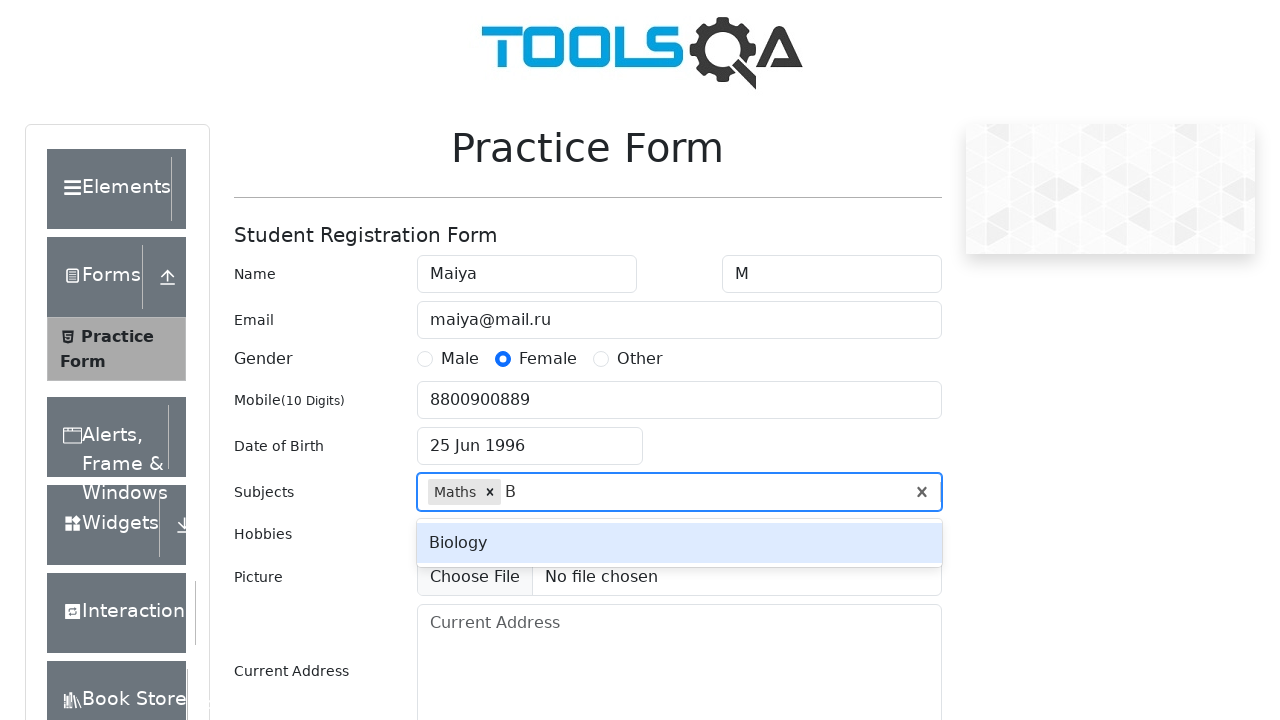

Pressed Enter to confirm subject 'B' on #subjectsInput
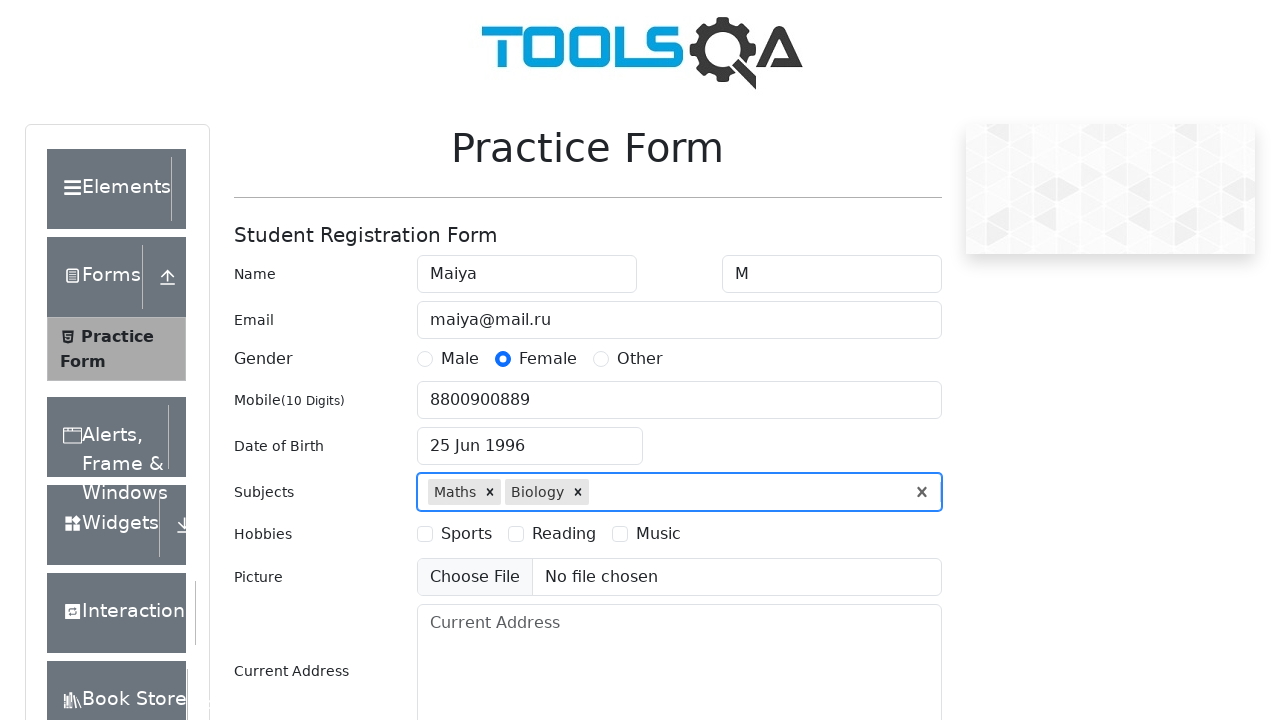

Selected 'Sports' hobby checkbox at (466, 534) on #hobbiesWrapper >> internal:text="Sports"i
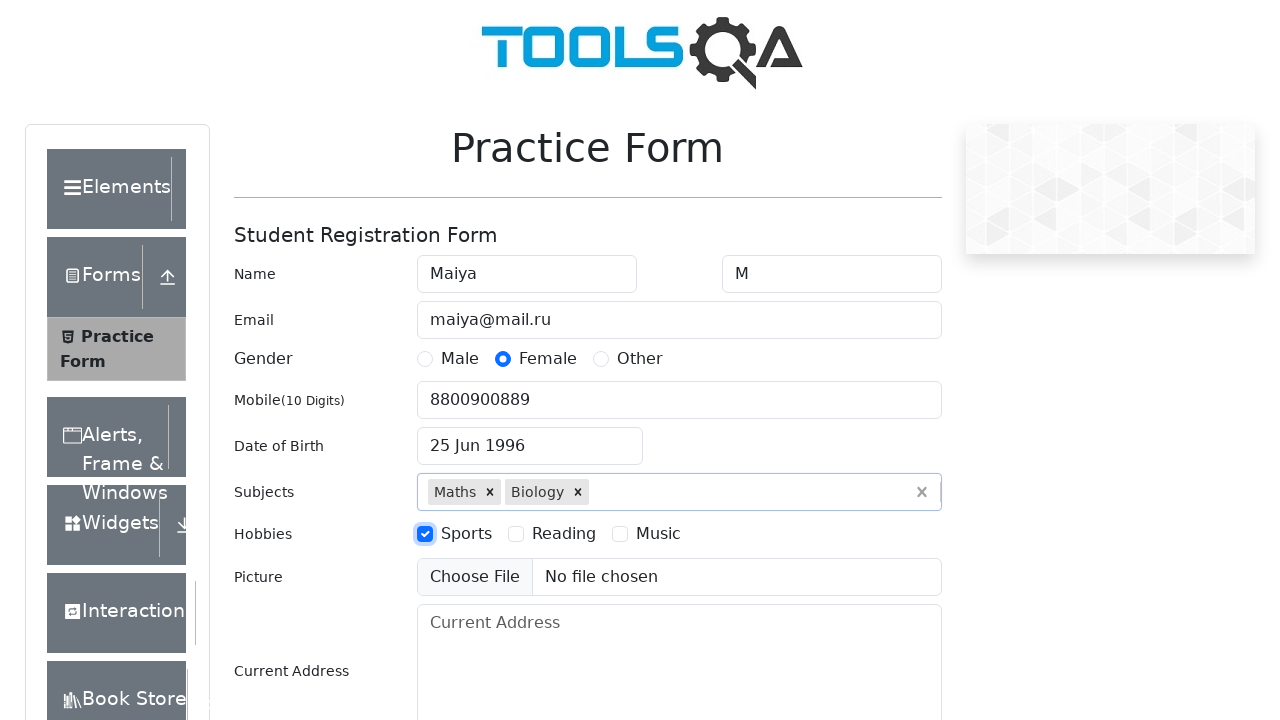

Filled address with 'Moscow, Red Square' on #currentAddress
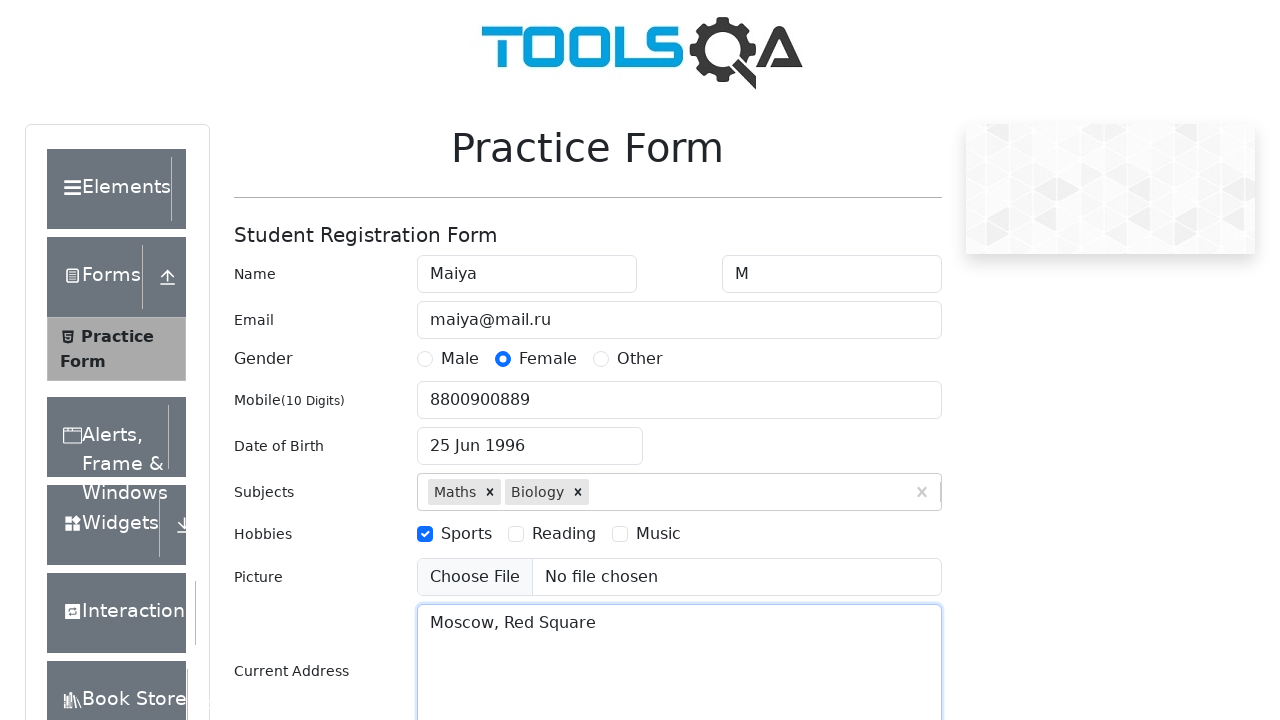

Clicked state selection dropdown at (527, 437) on #state
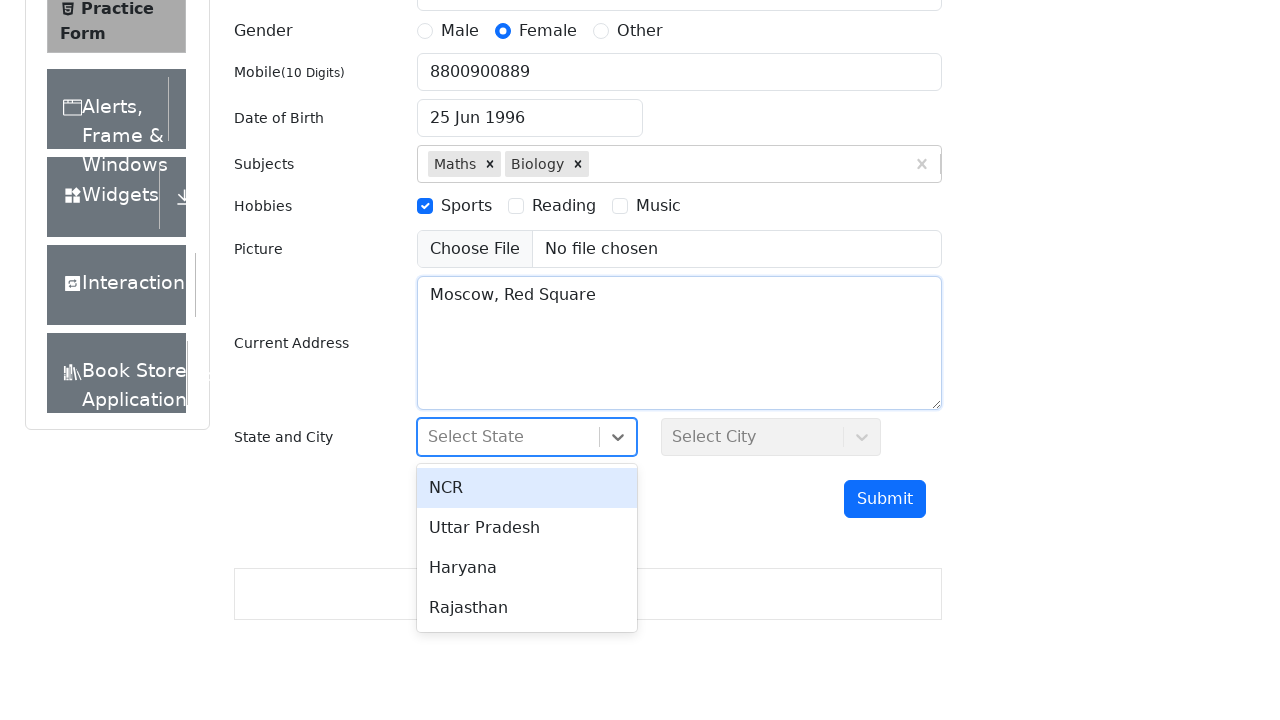

Typed 'Haryana' in state search field on #react-select-3-input
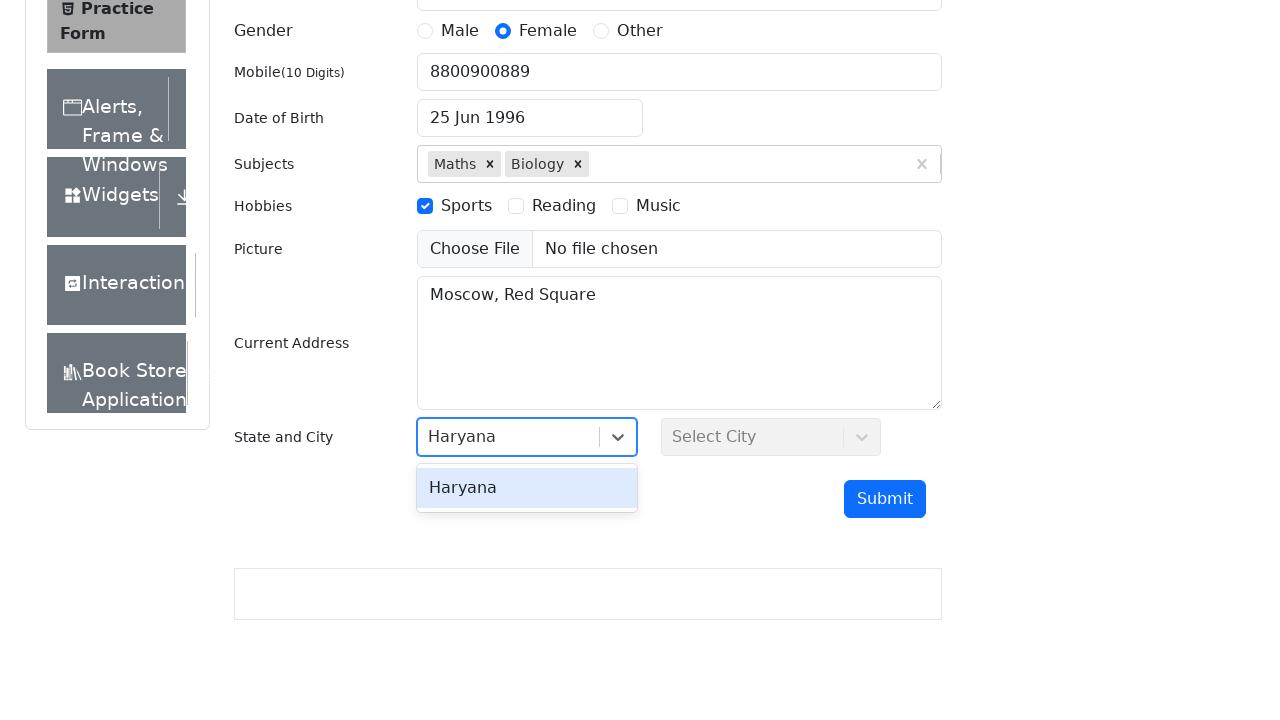

Pressed Enter to confirm 'Haryana' state selection on #react-select-3-input
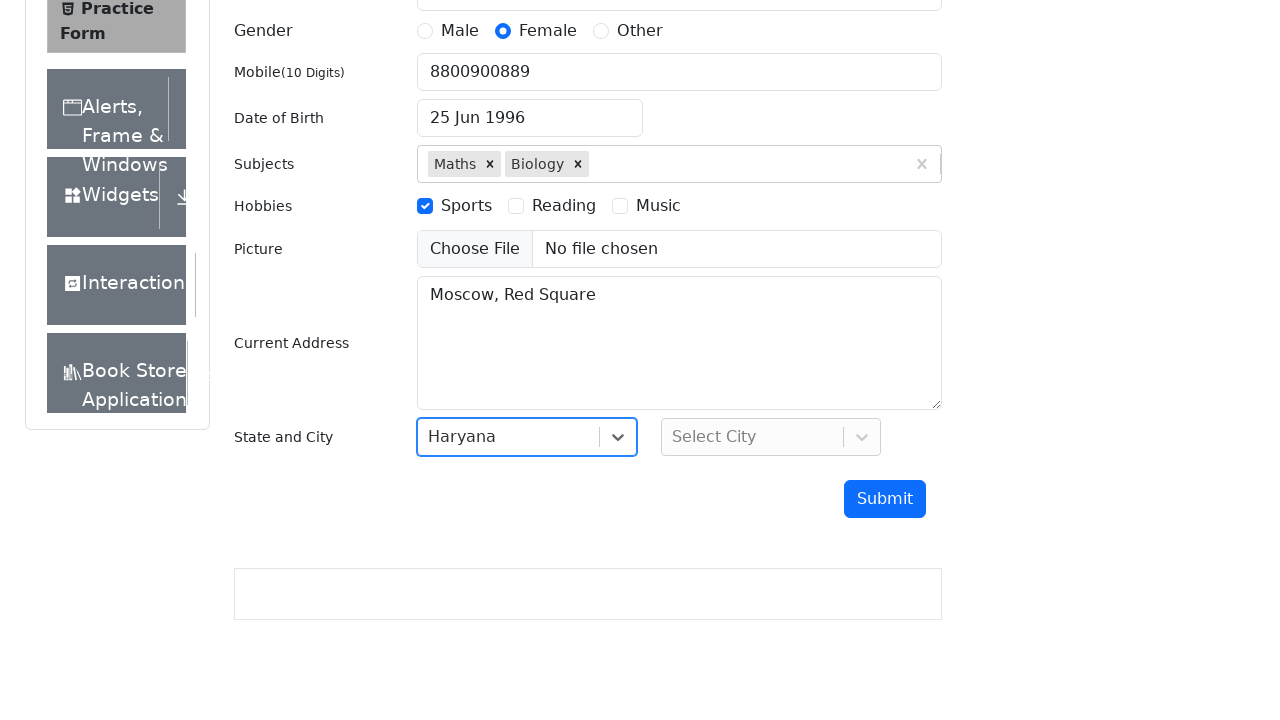

Clicked city selection dropdown at (771, 437) on #city
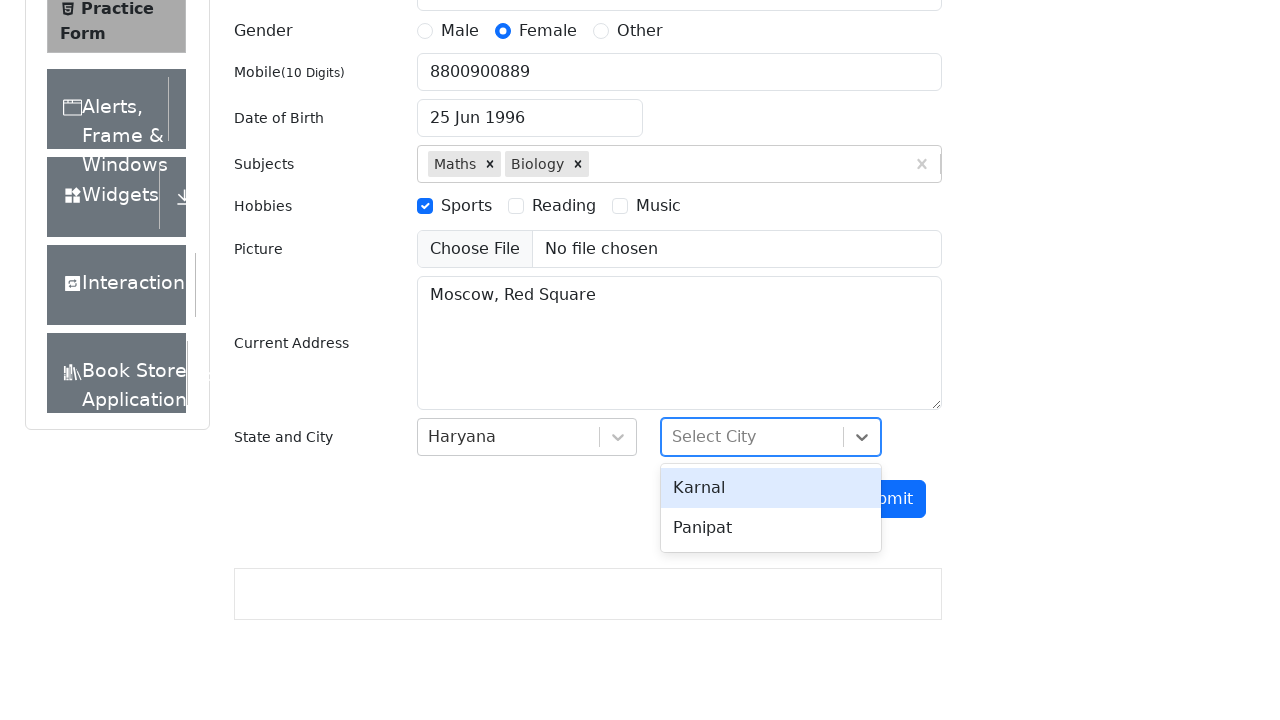

Typed 'Panipat' in city search field on #react-select-4-input
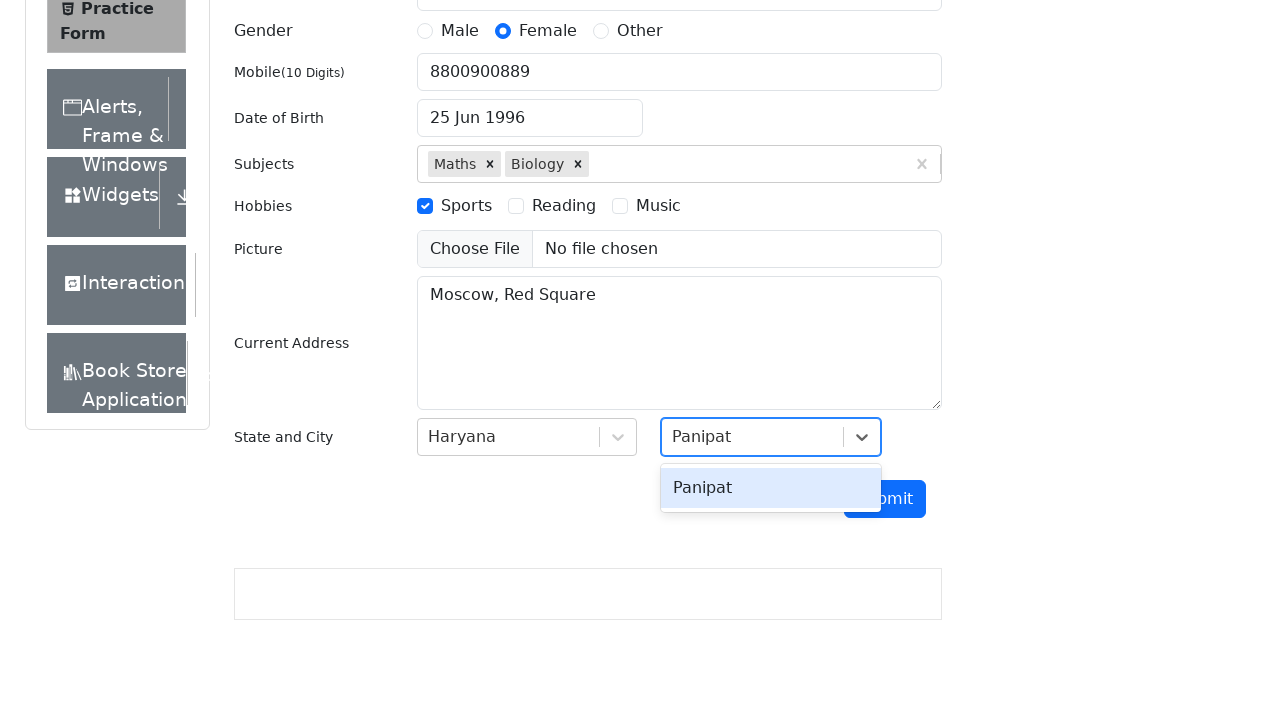

Pressed Enter to confirm 'Panipat' city selection on #react-select-4-input
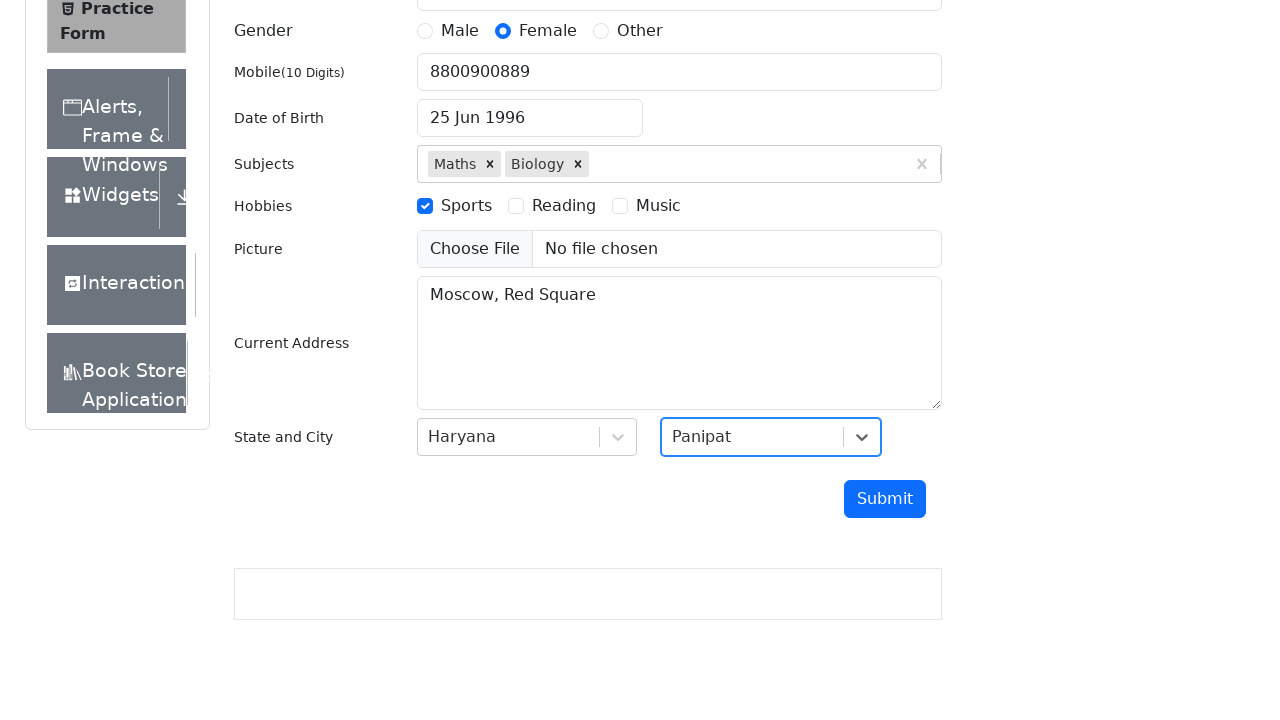

Clicked submit button to submit registration form at (885, 499) on #submit
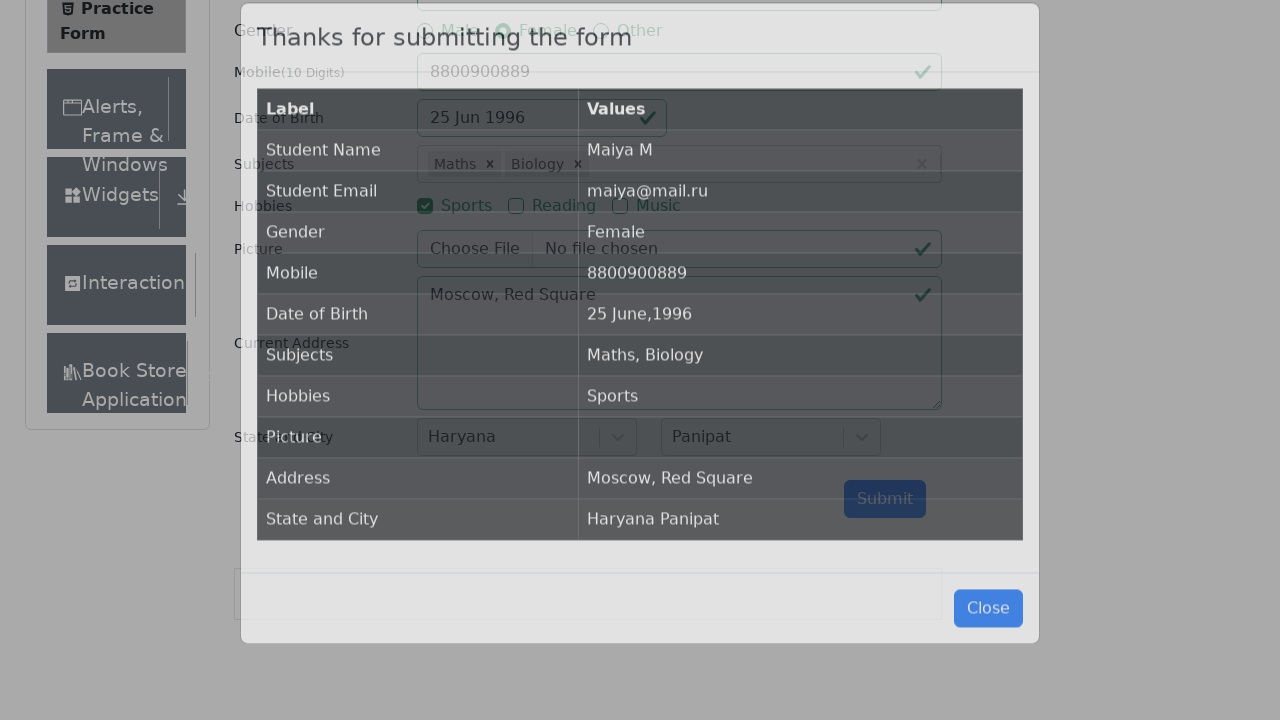

Waited for results table to load
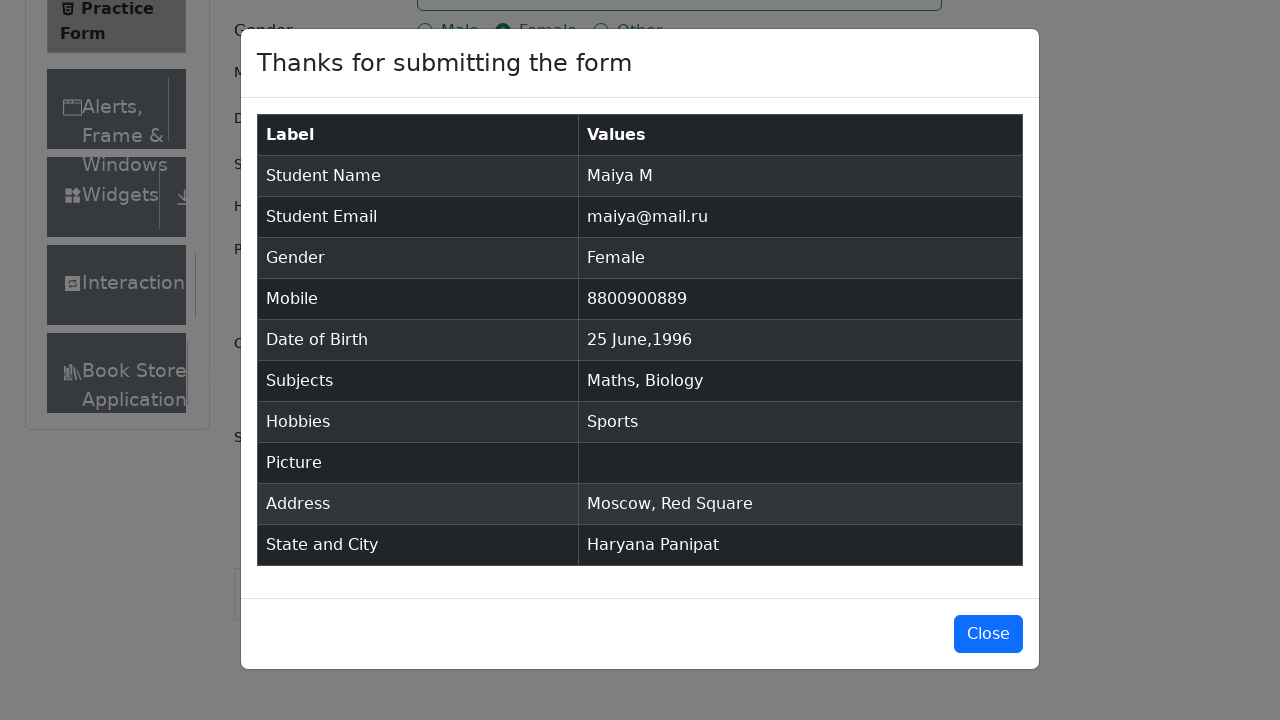

Verified results table with 'Student Name' header is visible
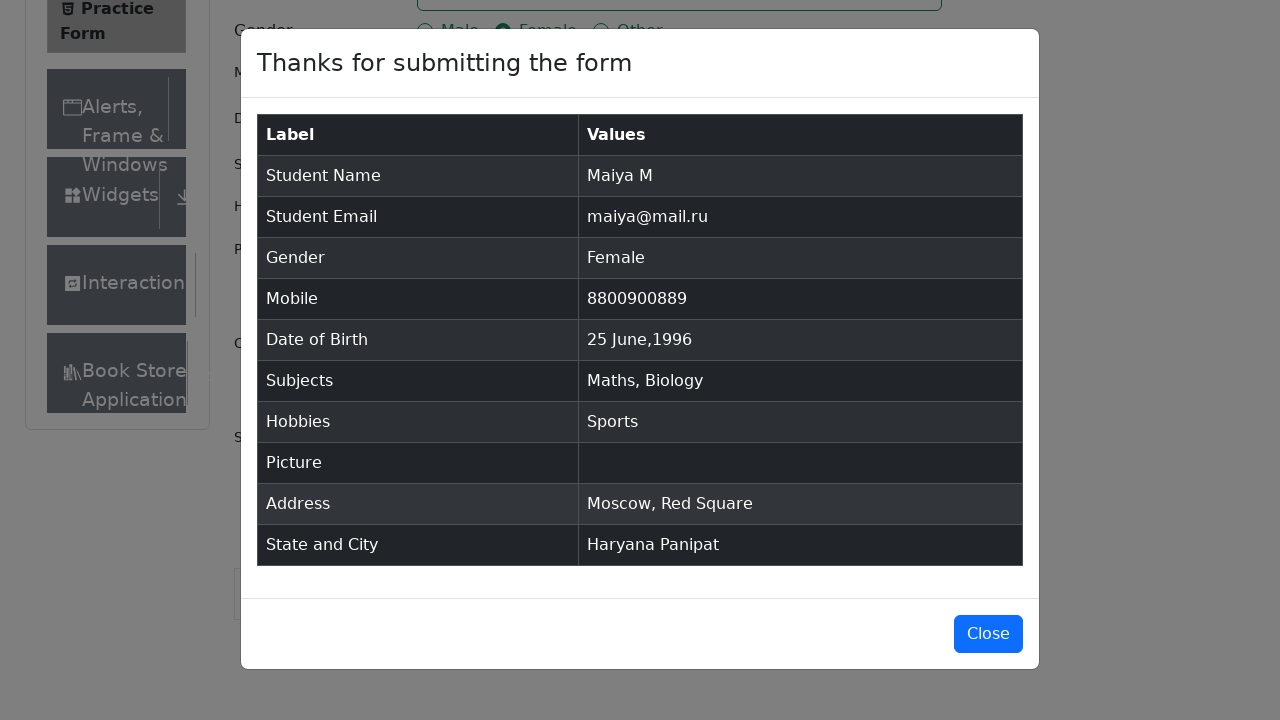

Clicked close button to dismiss results modal at (988, 634) on #closeLargeModal
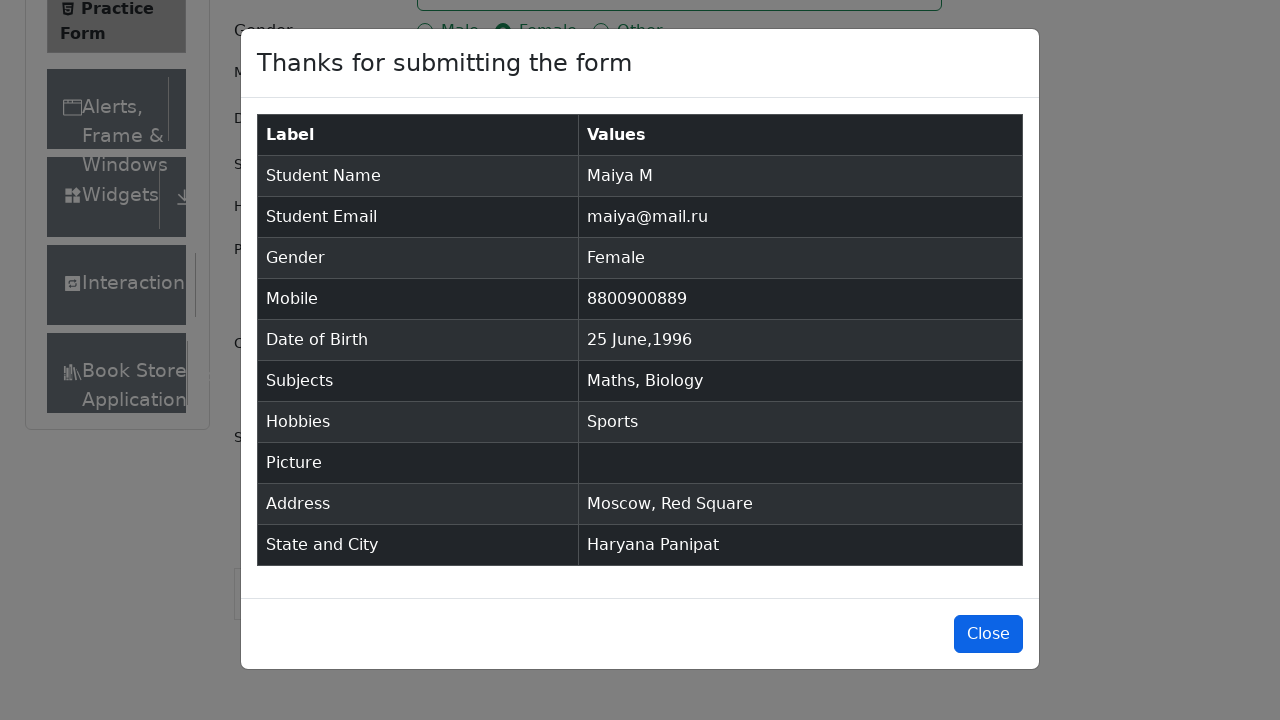

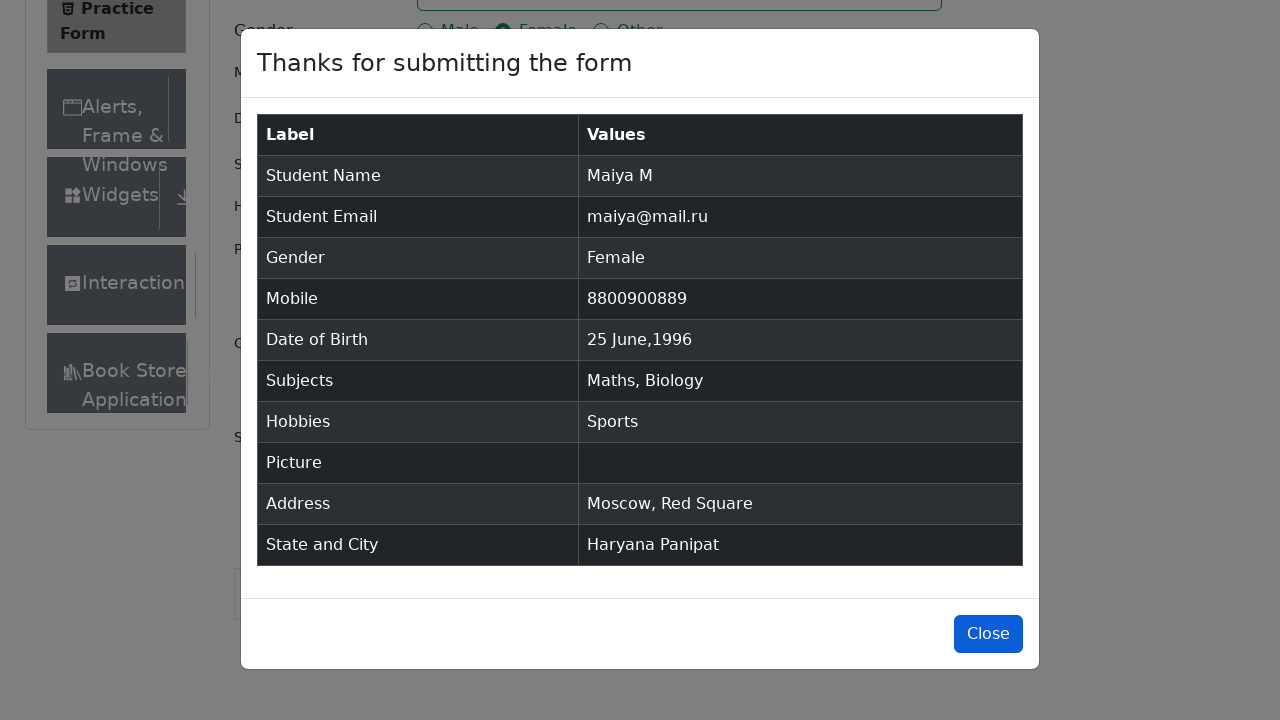